Tests a simple form by filling in first name, last name, city, and country fields using different locator strategies (tag name, name, class, id), then submits the form by clicking a button.

Starting URL: http://suninjuly.github.io/simple_form_find_task.html

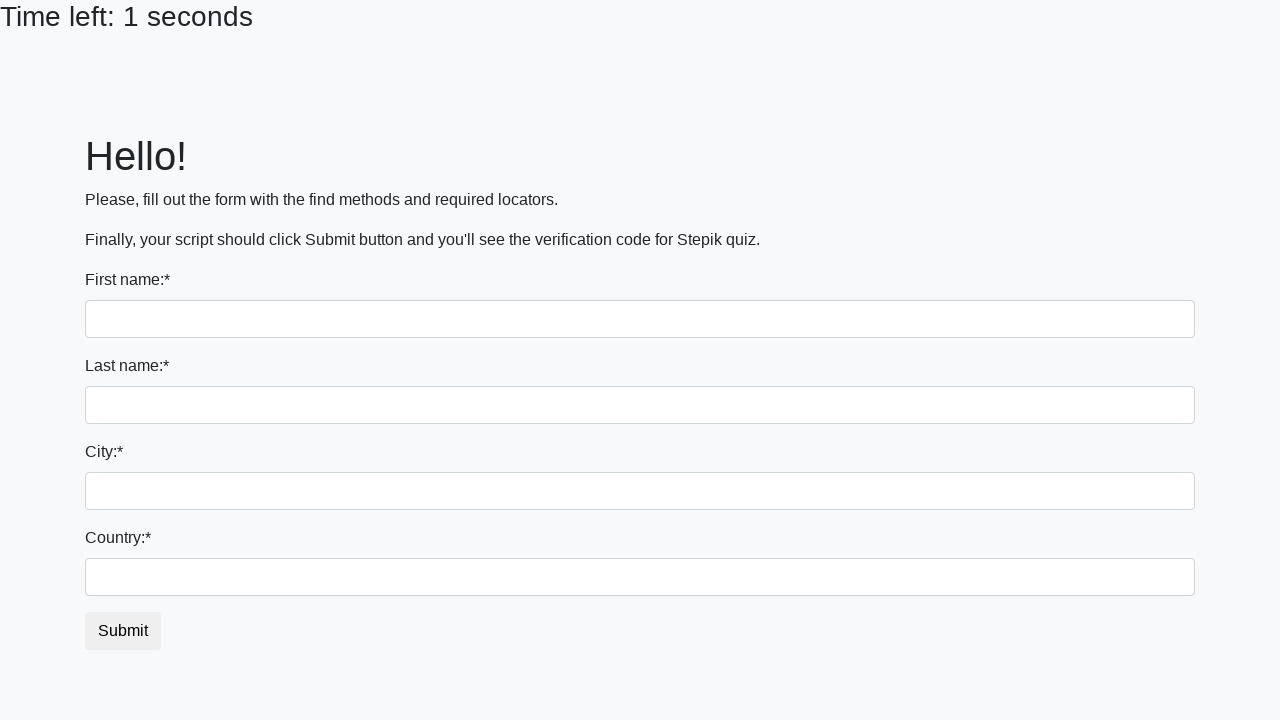

Filled first name field with 'Ivan' using tag name locator on input >> nth=0
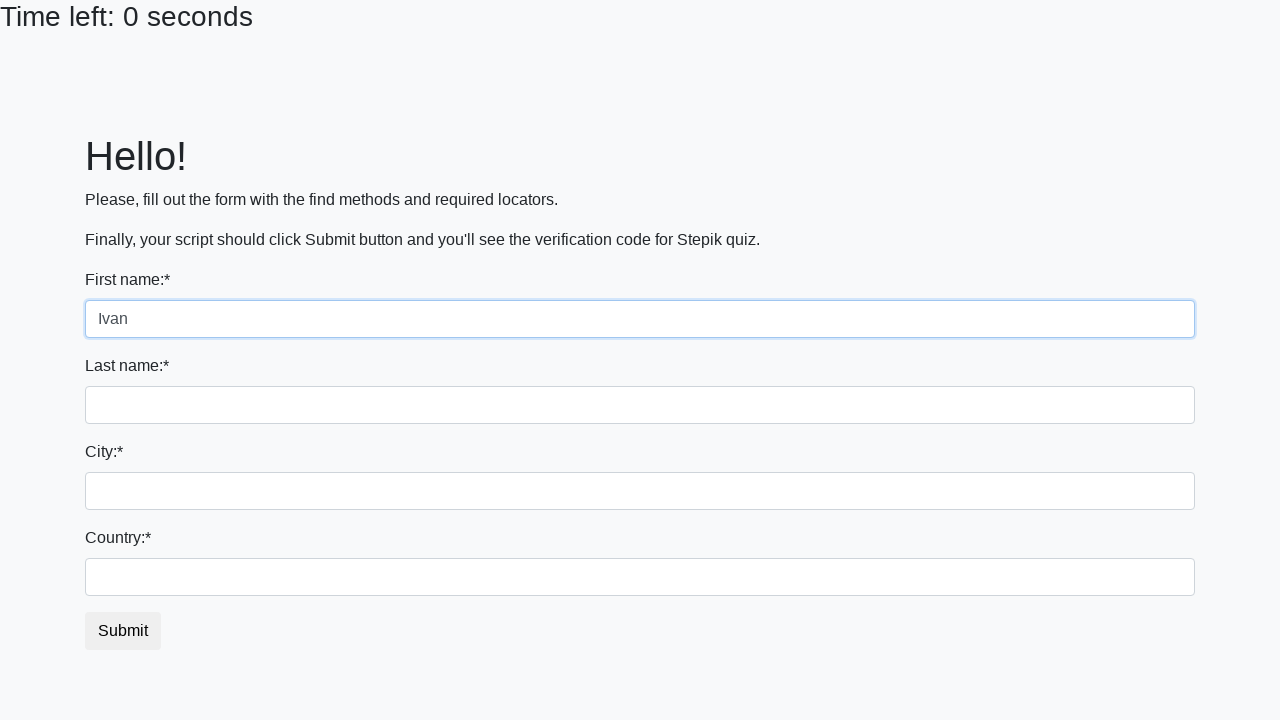

Filled last name field with 'Petrov' using name attribute on input[name='last_name']
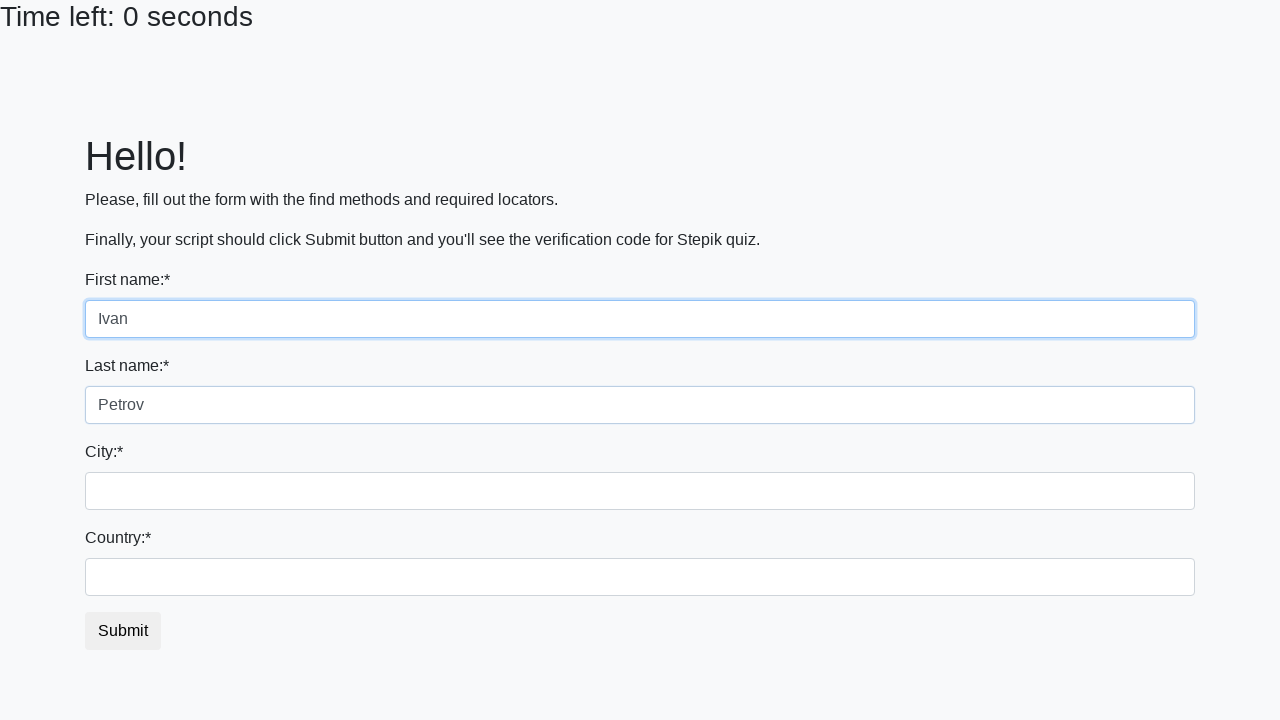

Filled city field with 'Smolensk' using class name on input.city
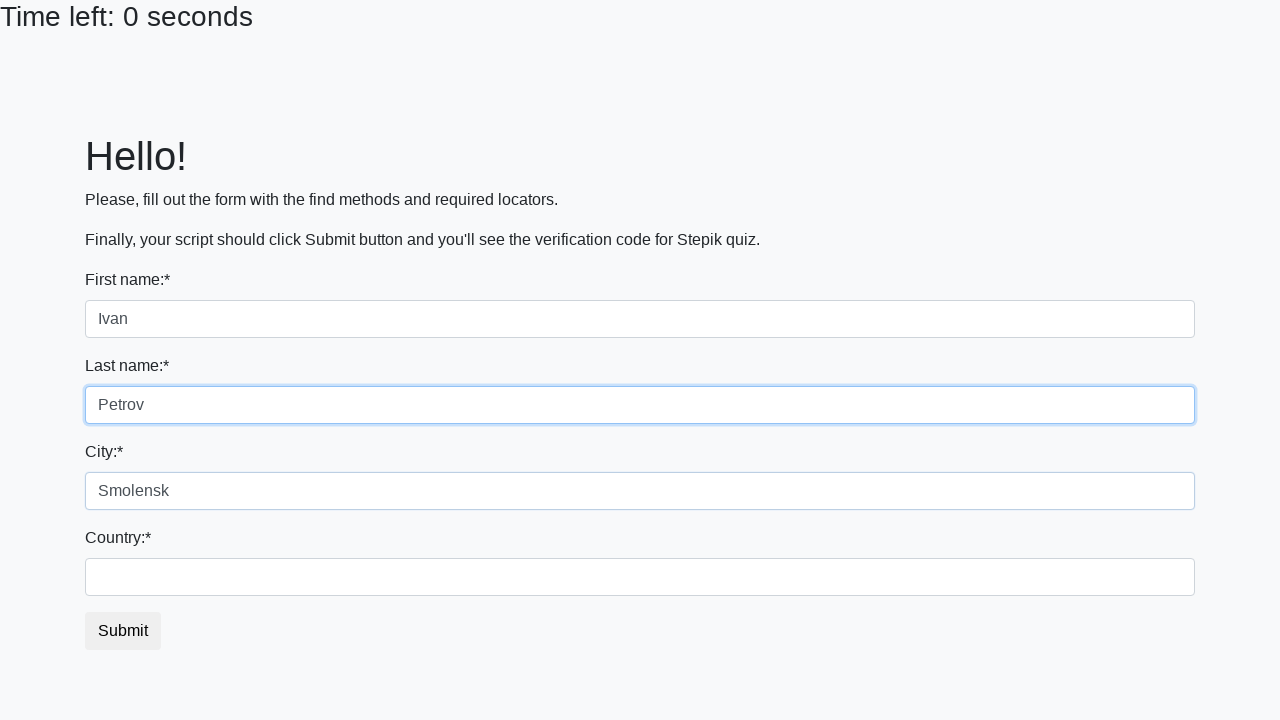

Filled country field with 'Russia' using id selector on #country
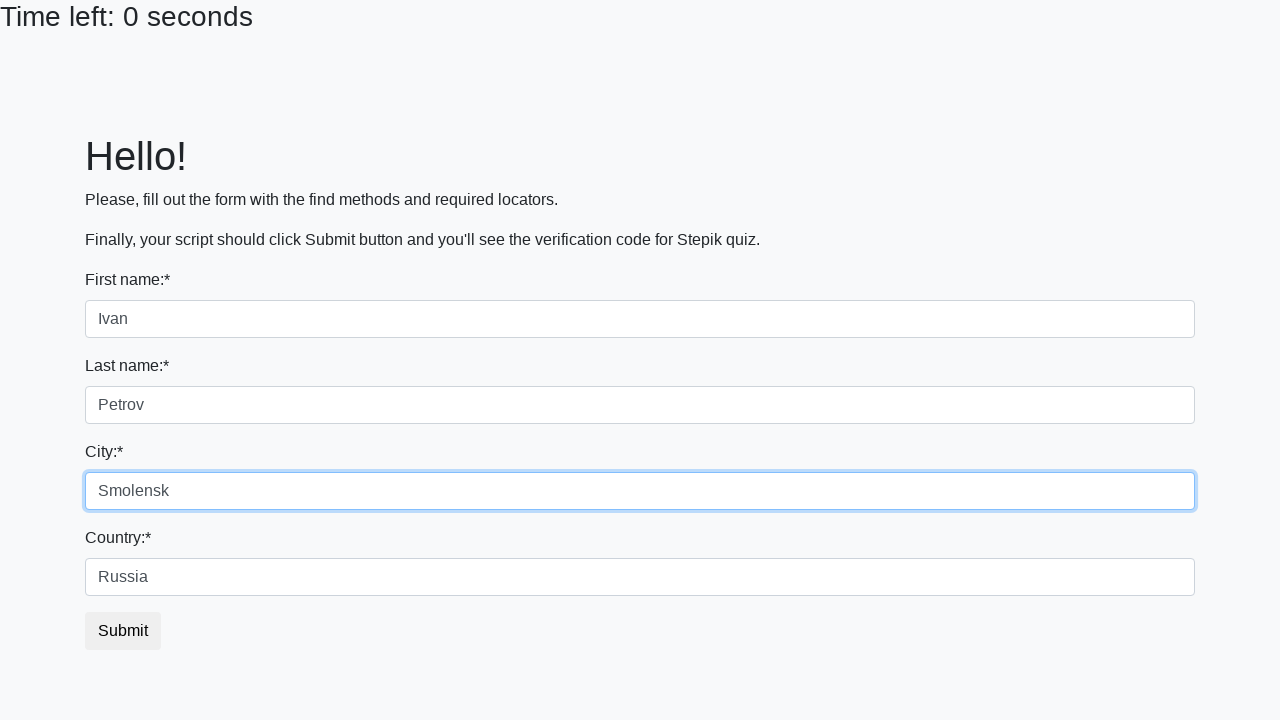

Clicked submit button to submit the form at (123, 631) on button.btn
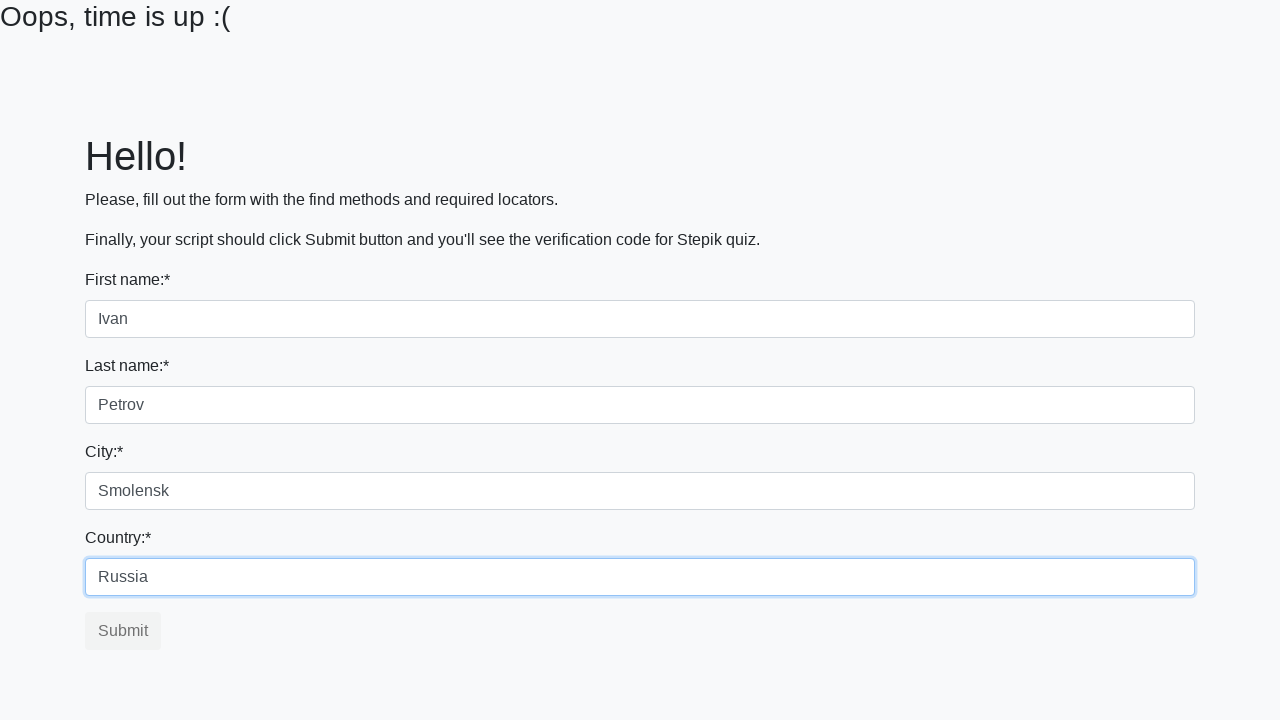

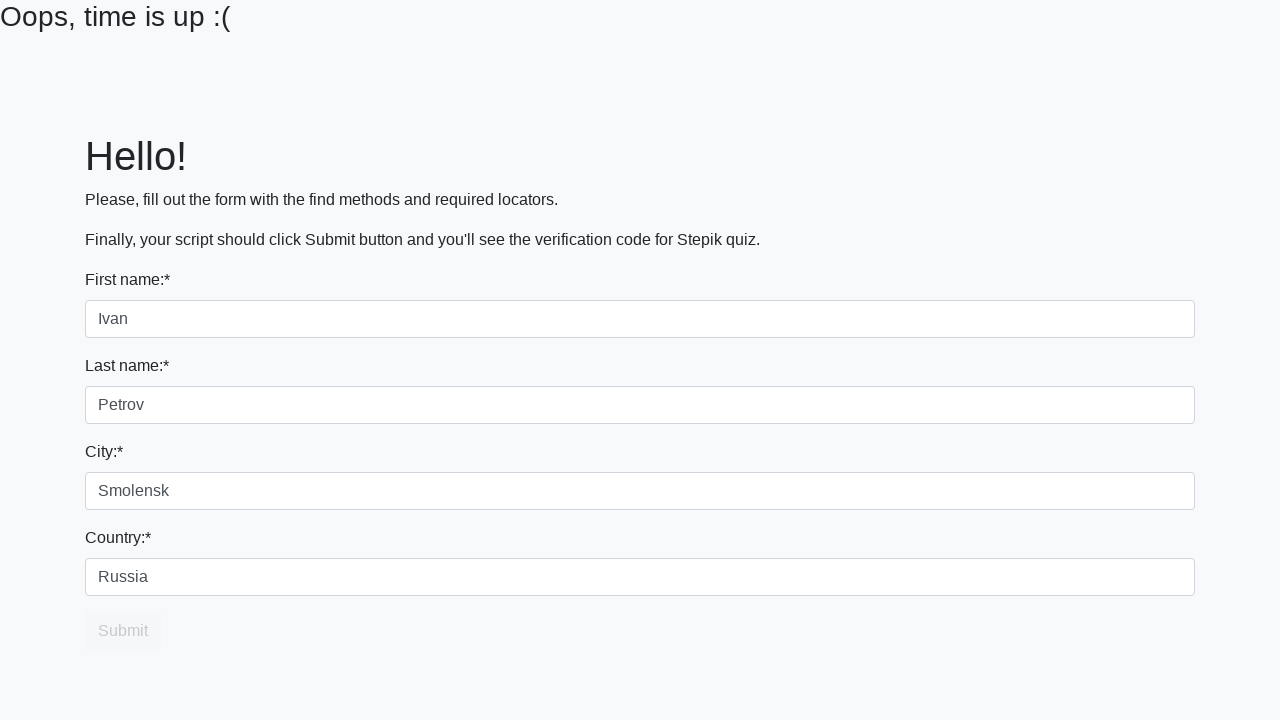